Tests JavaScript confirm alert handling by clicking to show a confirm alert, triggering it with a button click, and then dismissing the alert dialog.

Starting URL: http://demo.automationtesting.in/Alerts.html

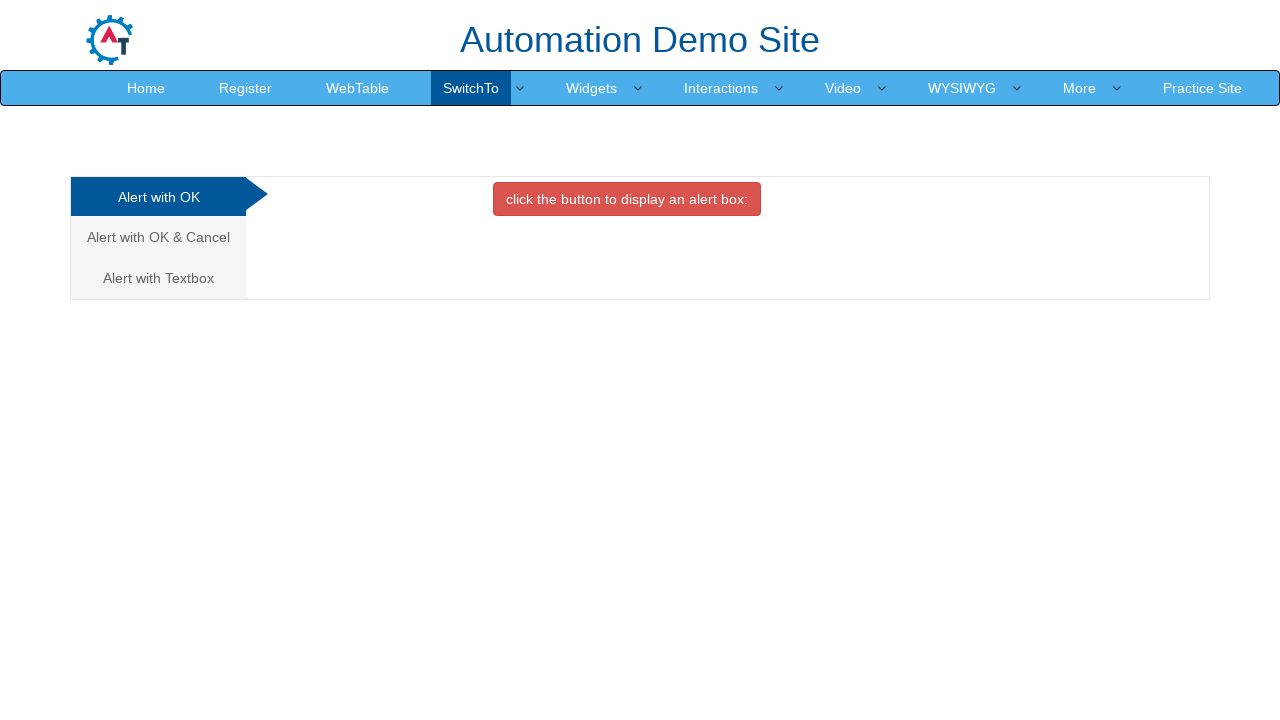

Clicked on the Confirm Alert tab at (158, 237) on xpath=(//a[@class='analystic'])[2]
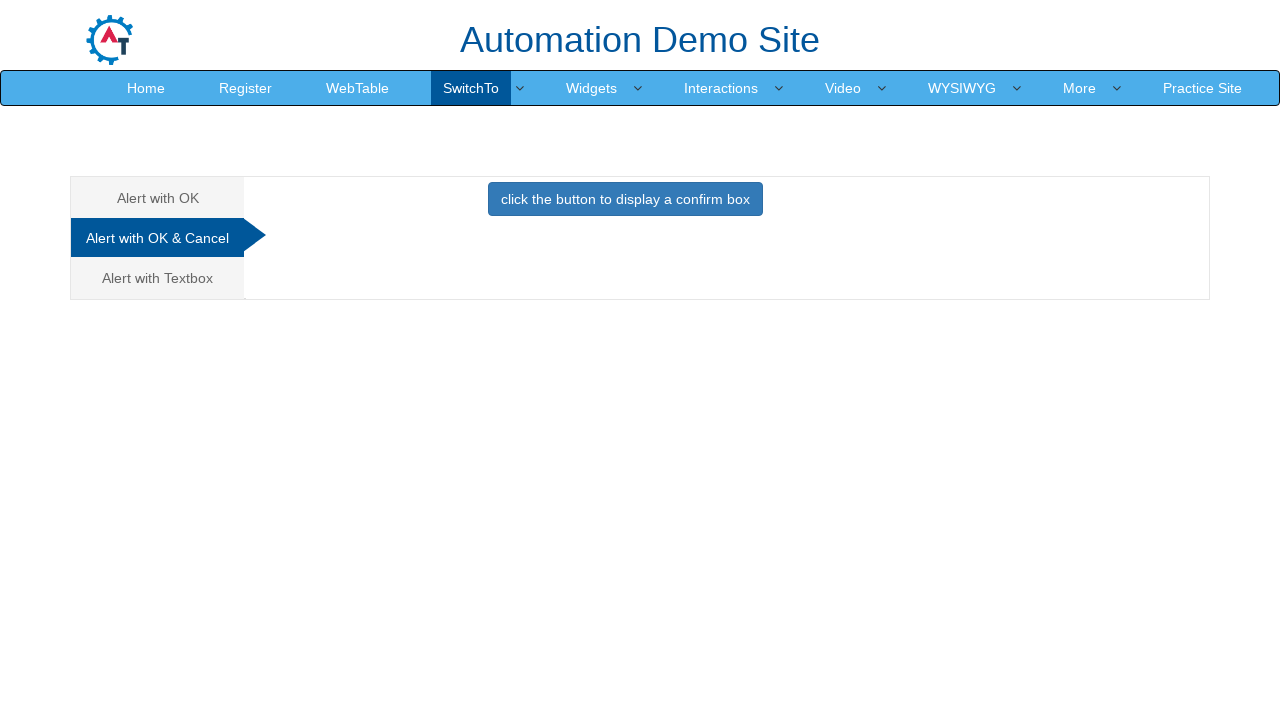

Clicked button to trigger confirm alert at (625, 199) on button.btn.btn-primary
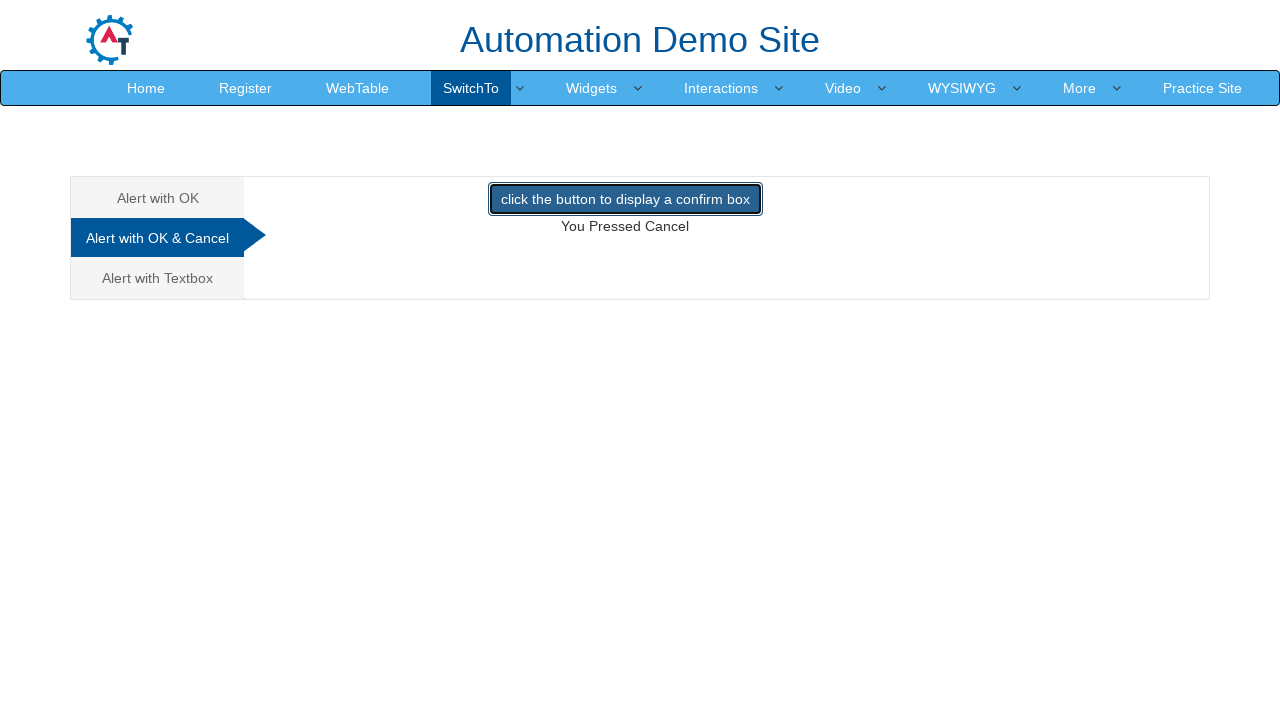

Set up dialog handler to dismiss alerts
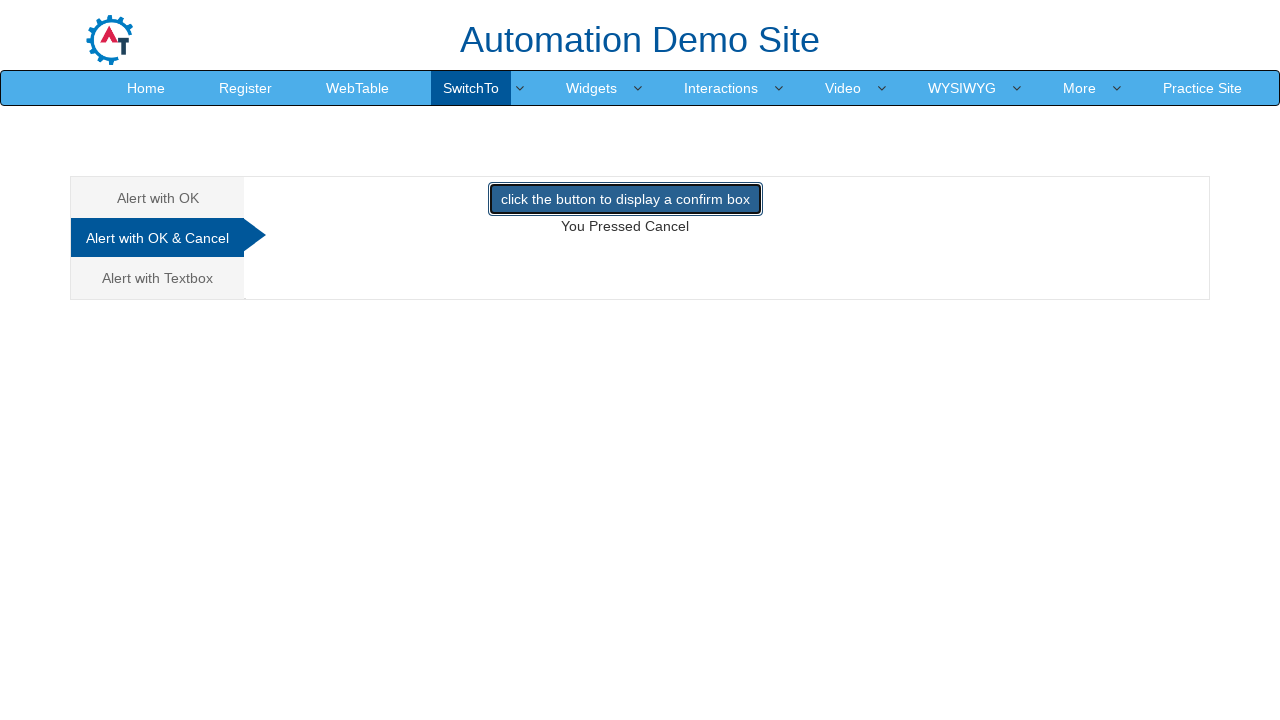

Re-clicked button to trigger confirm alert with handler active at (625, 199) on button.btn.btn-primary
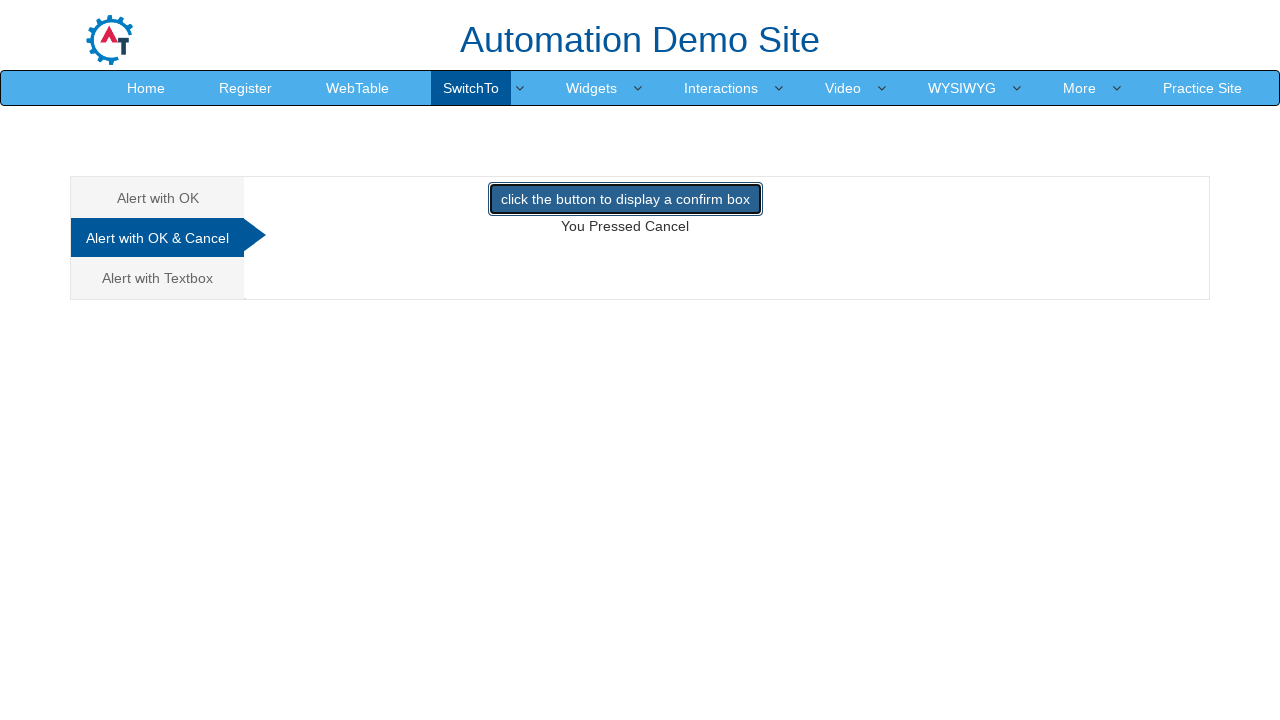

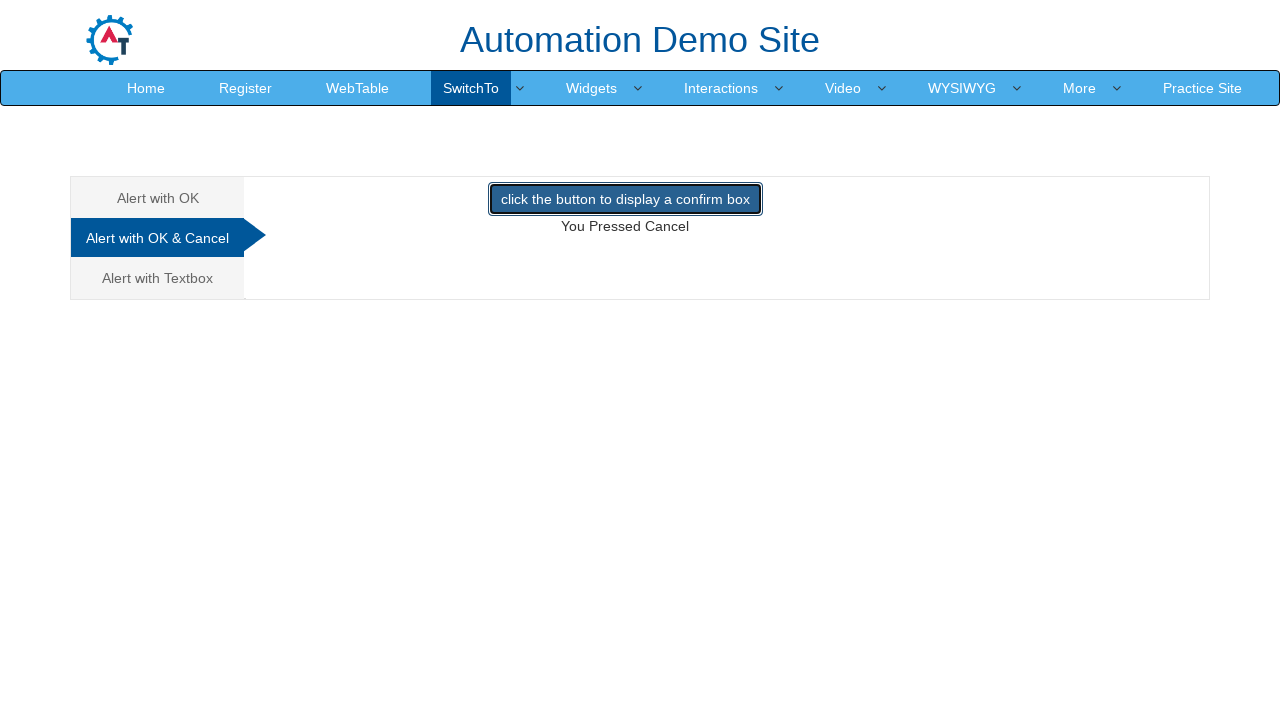